Tests a registration form by filling in first name, last name, and email fields, then submitting and verifying the success message

Starting URL: http://suninjuly.github.io/registration1.html

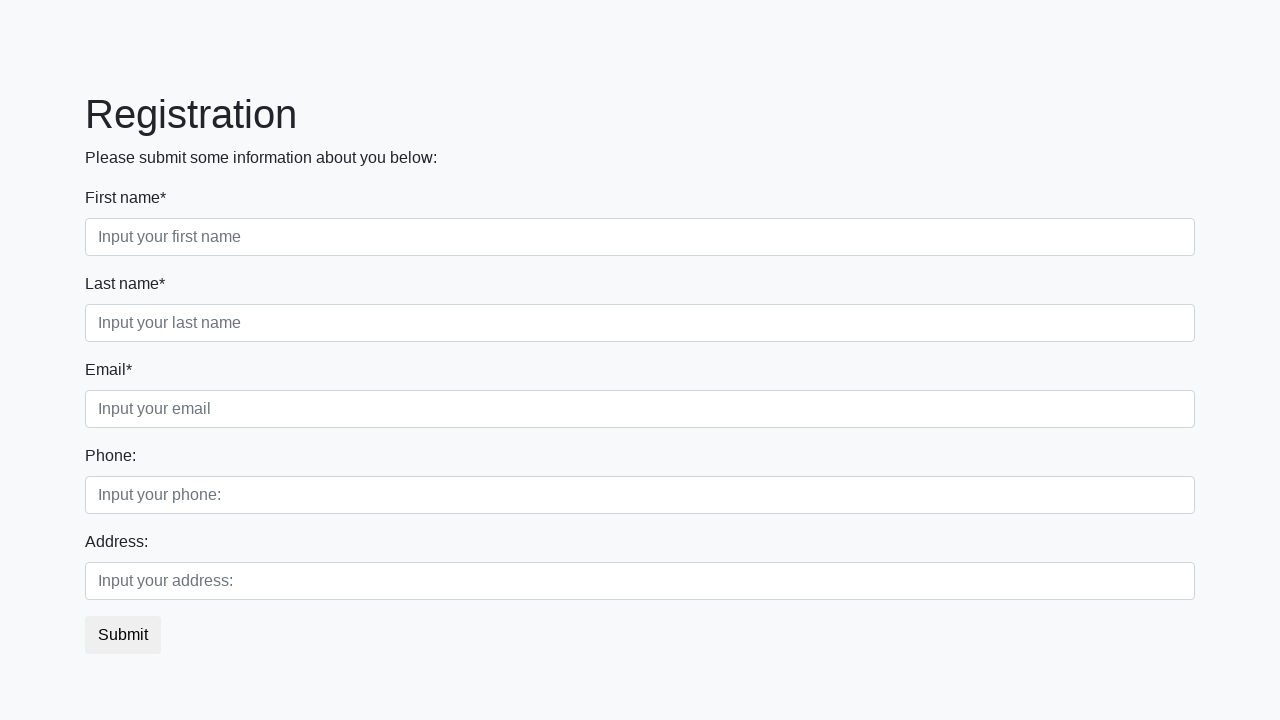

Filled first name field with 'Ivan' on div.first_block input.form-control.first
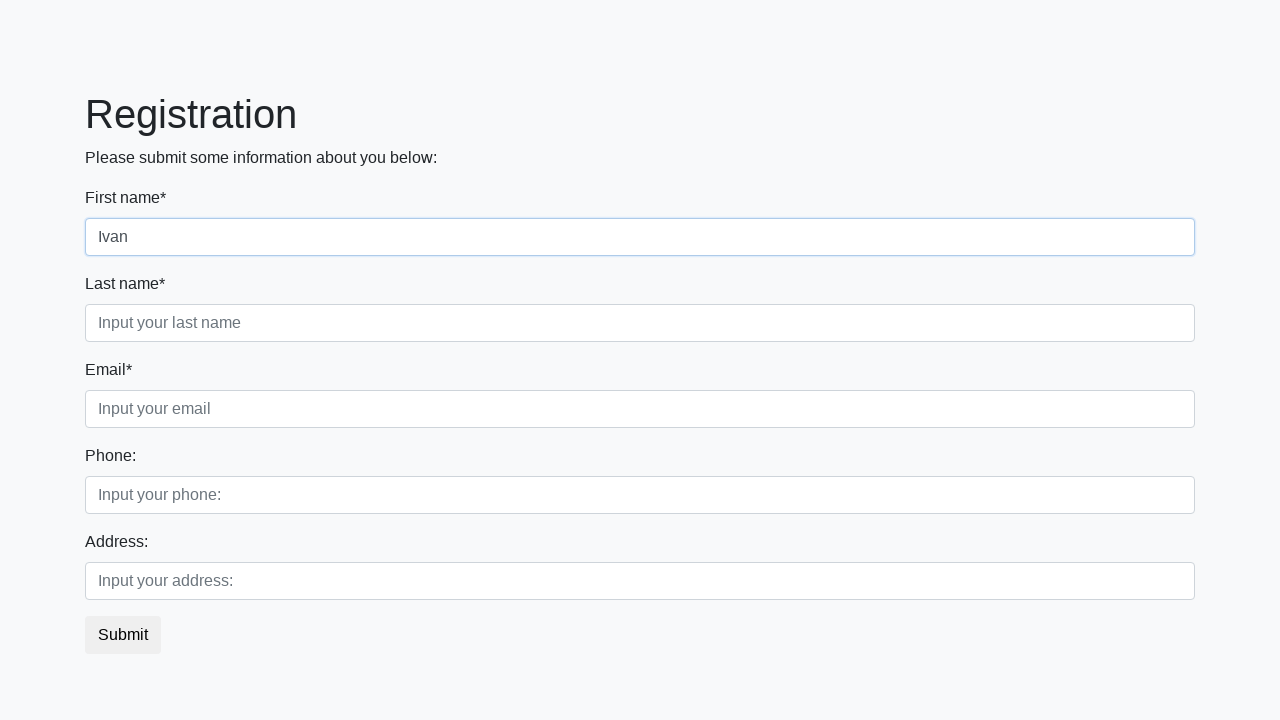

Filled last name field with 'Petrov' on div.first_block .form-control.second
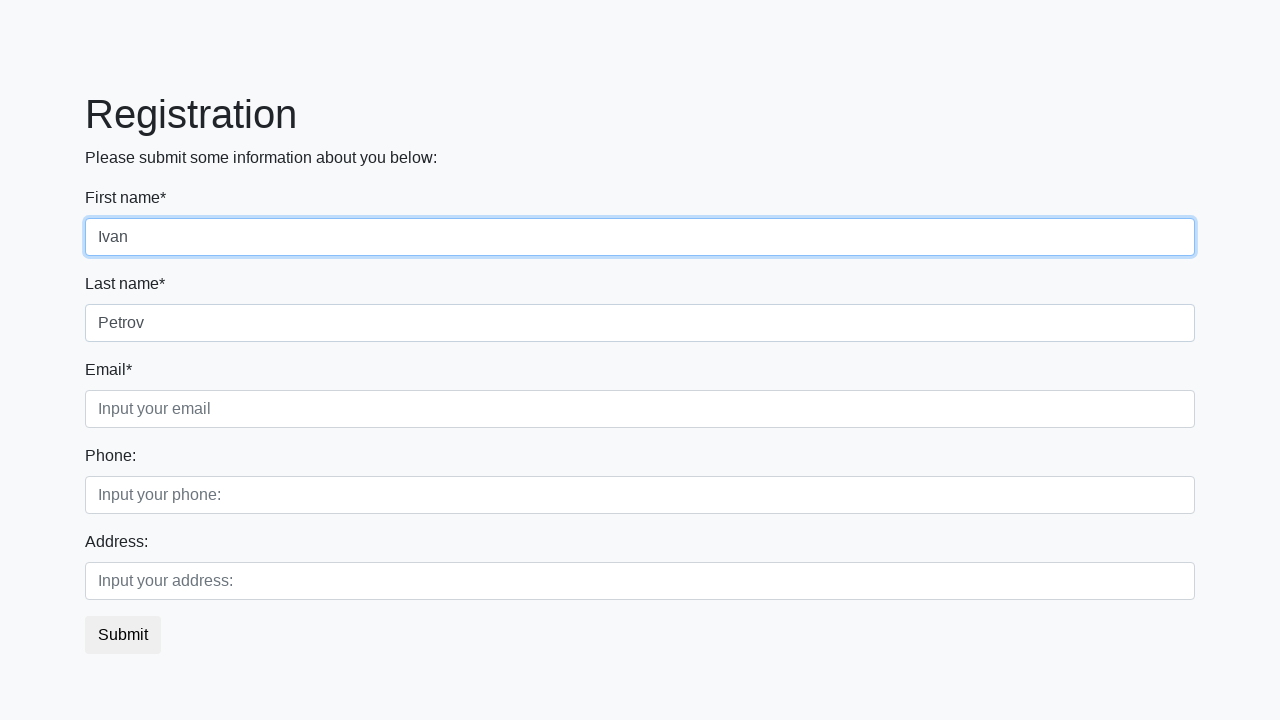

Filled email field with 'test@test.com' on div.first_block .form-control.third
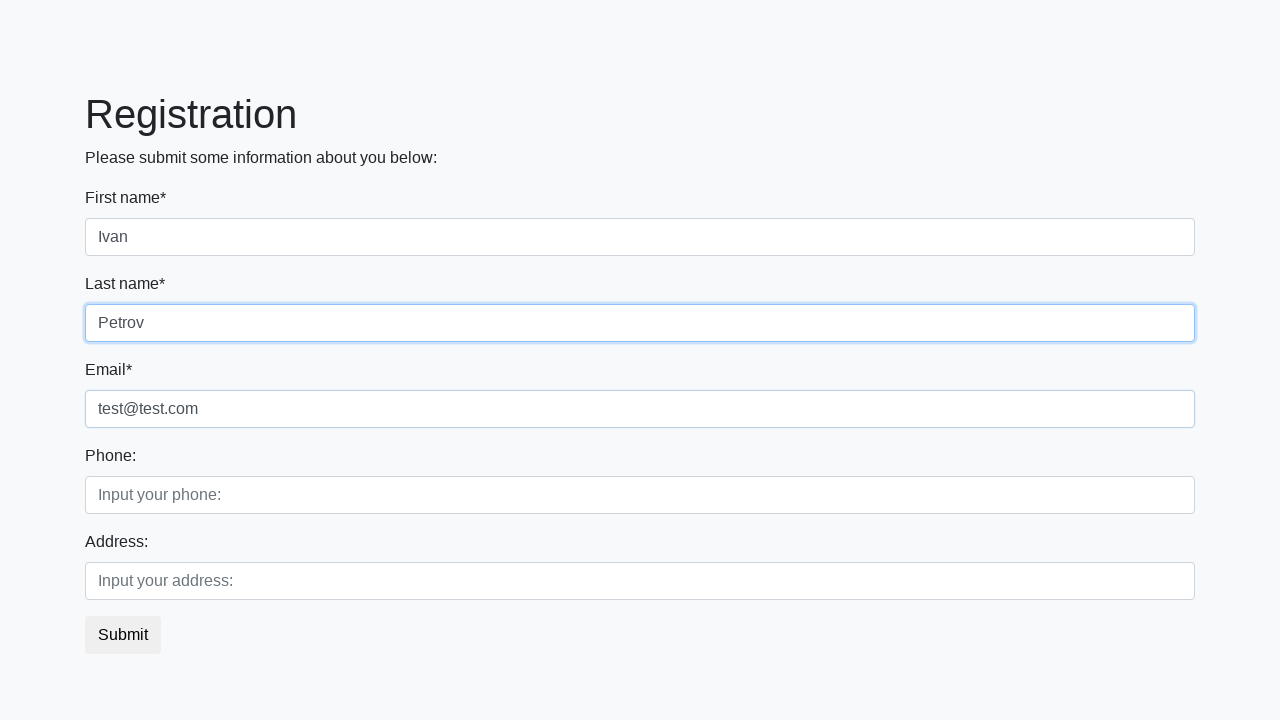

Clicked submit button at (123, 635) on button.btn
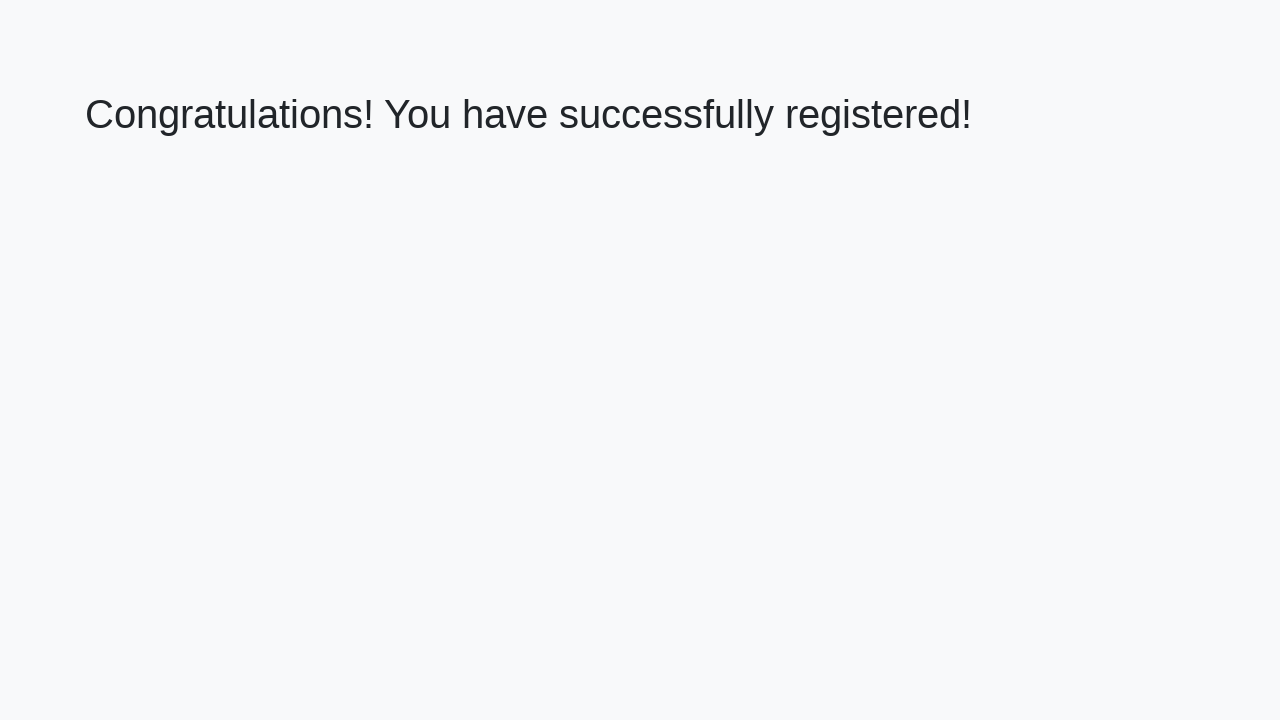

Success message heading loaded
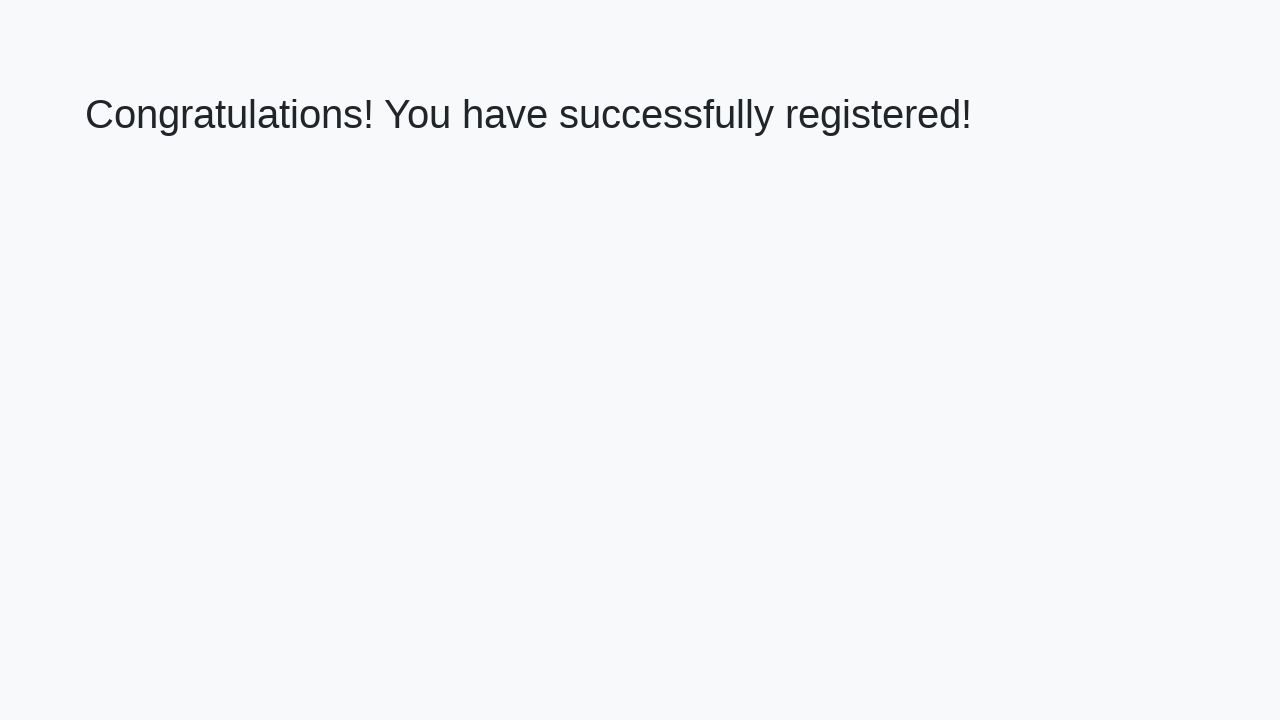

Retrieved success message text
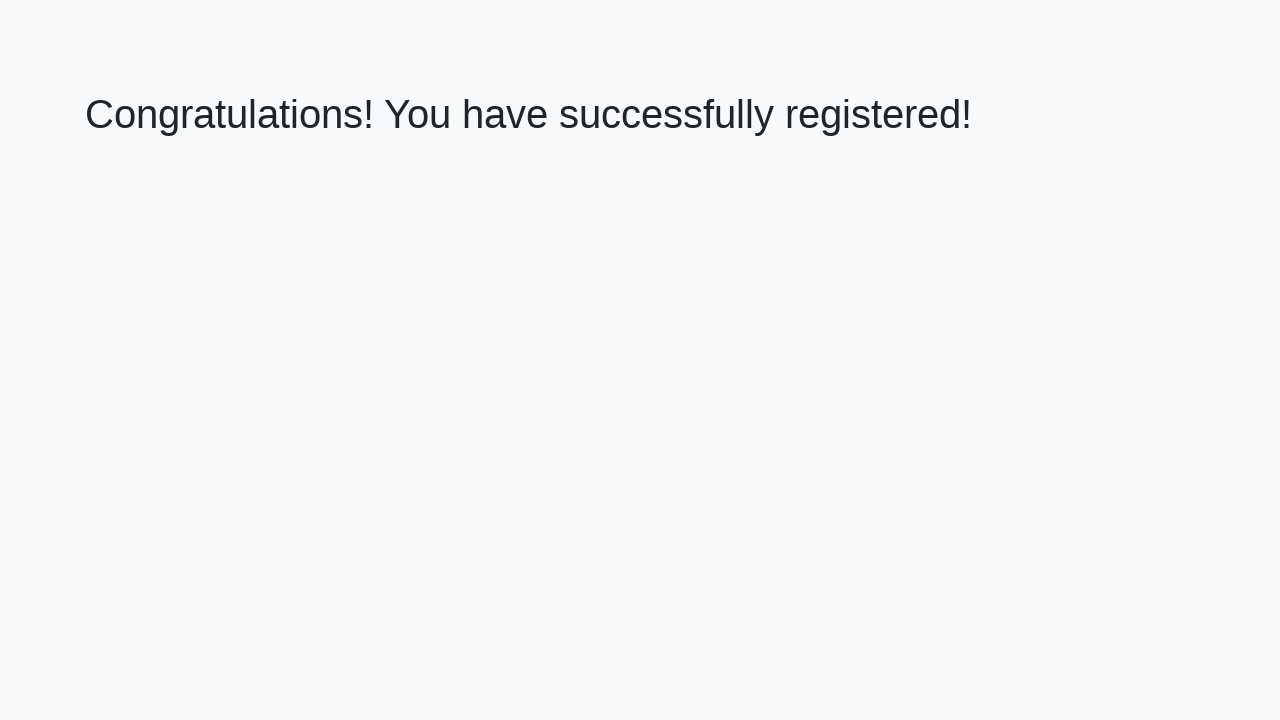

Verified success message: 'Congratulations! You have successfully registered!'
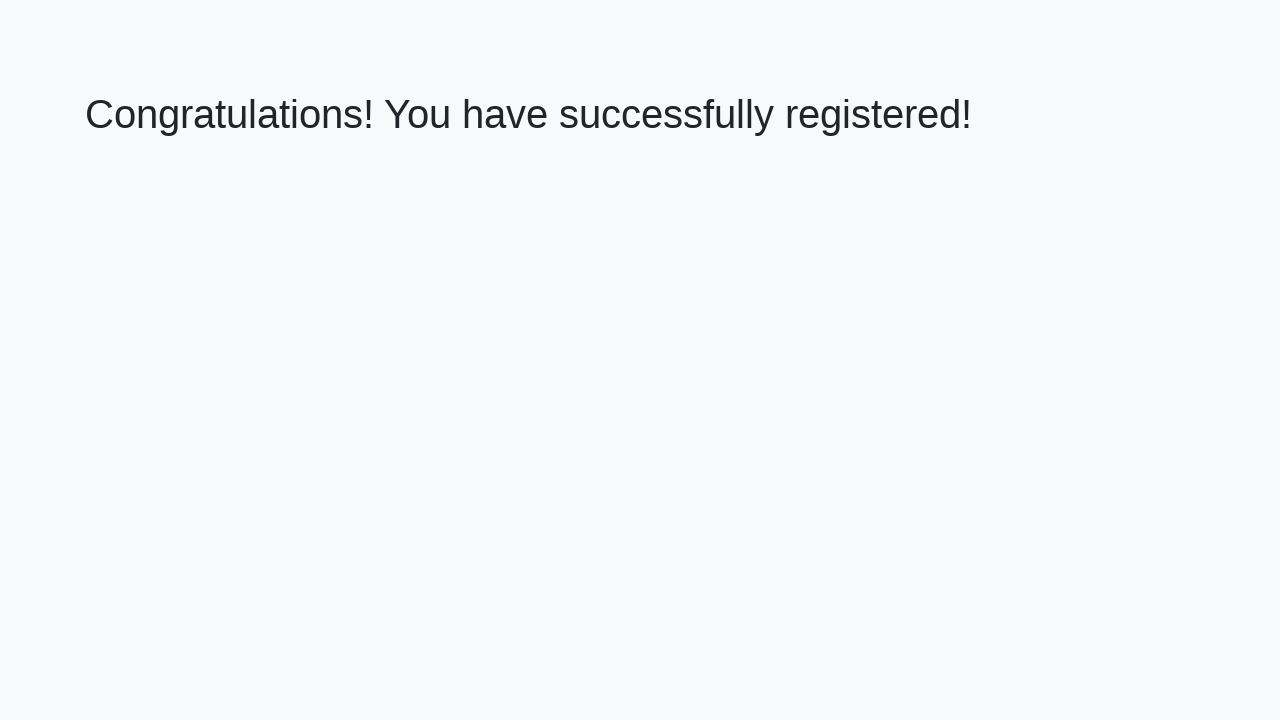

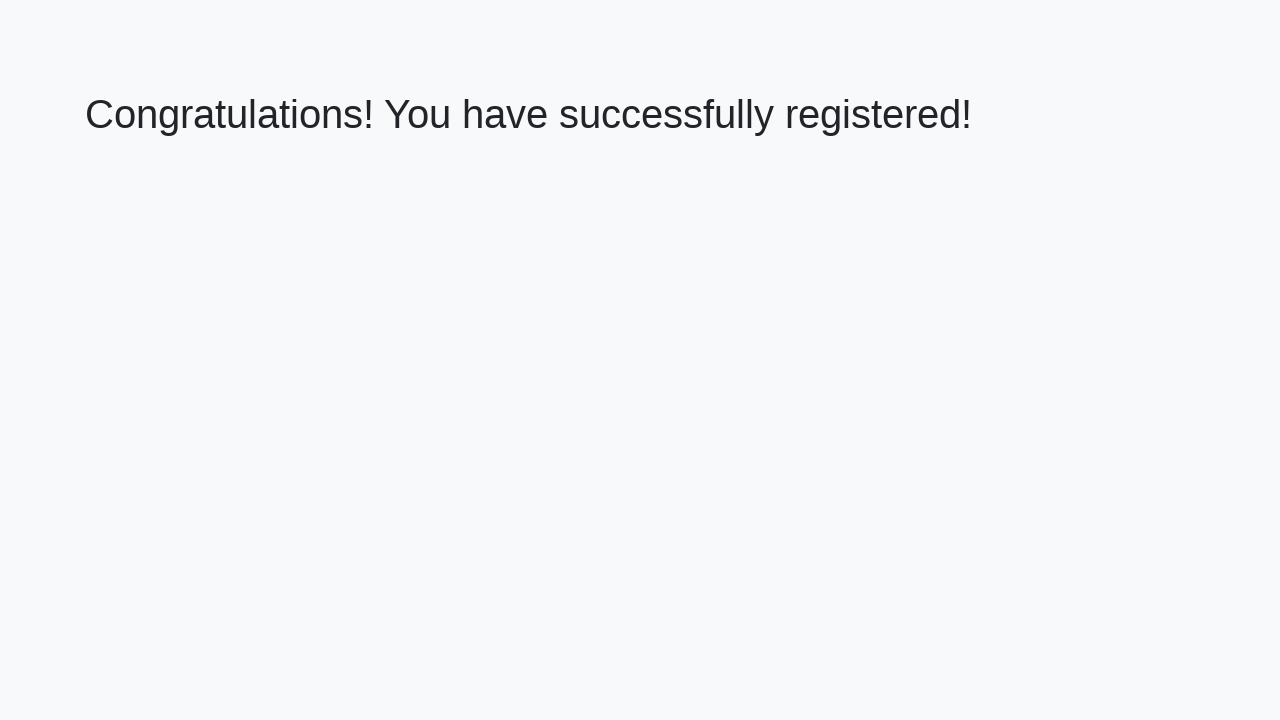